Tests dynamic content loading by clicking a Start button and waiting for the "Hello World!" text to appear on the page.

Starting URL: https://the-internet.herokuapp.com/dynamic_loading/2

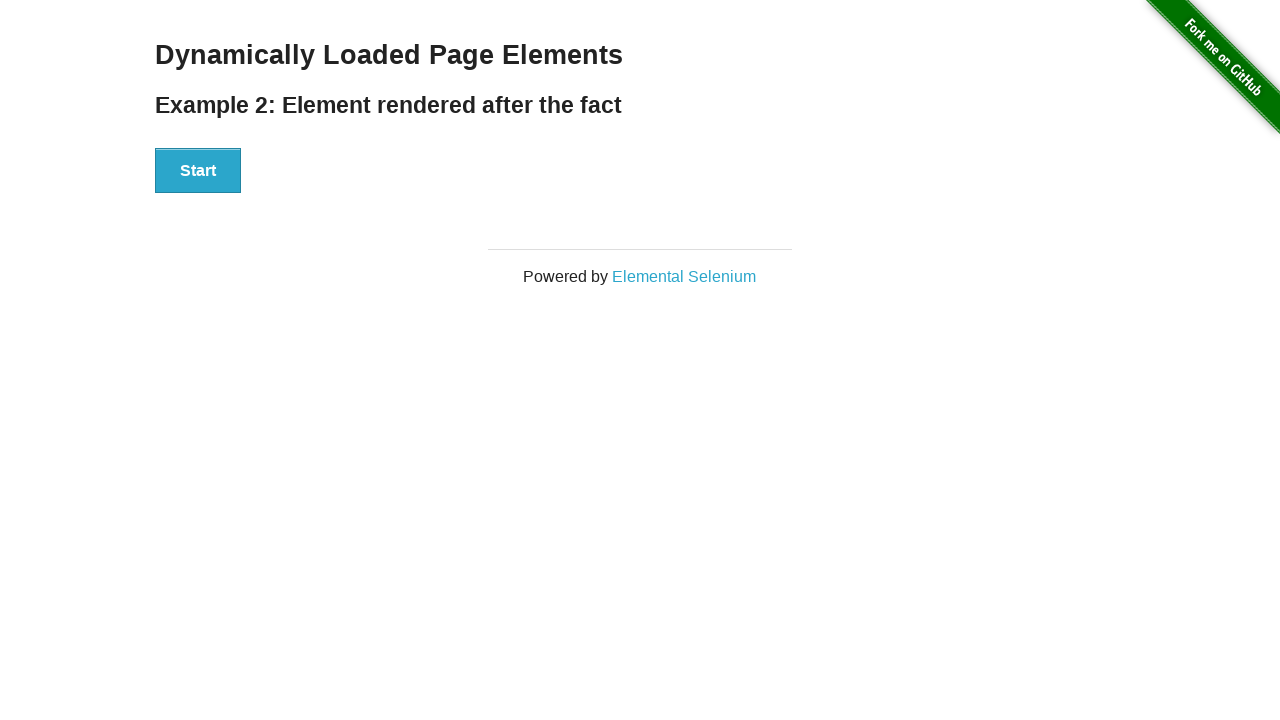

Navigated to dynamic loading page
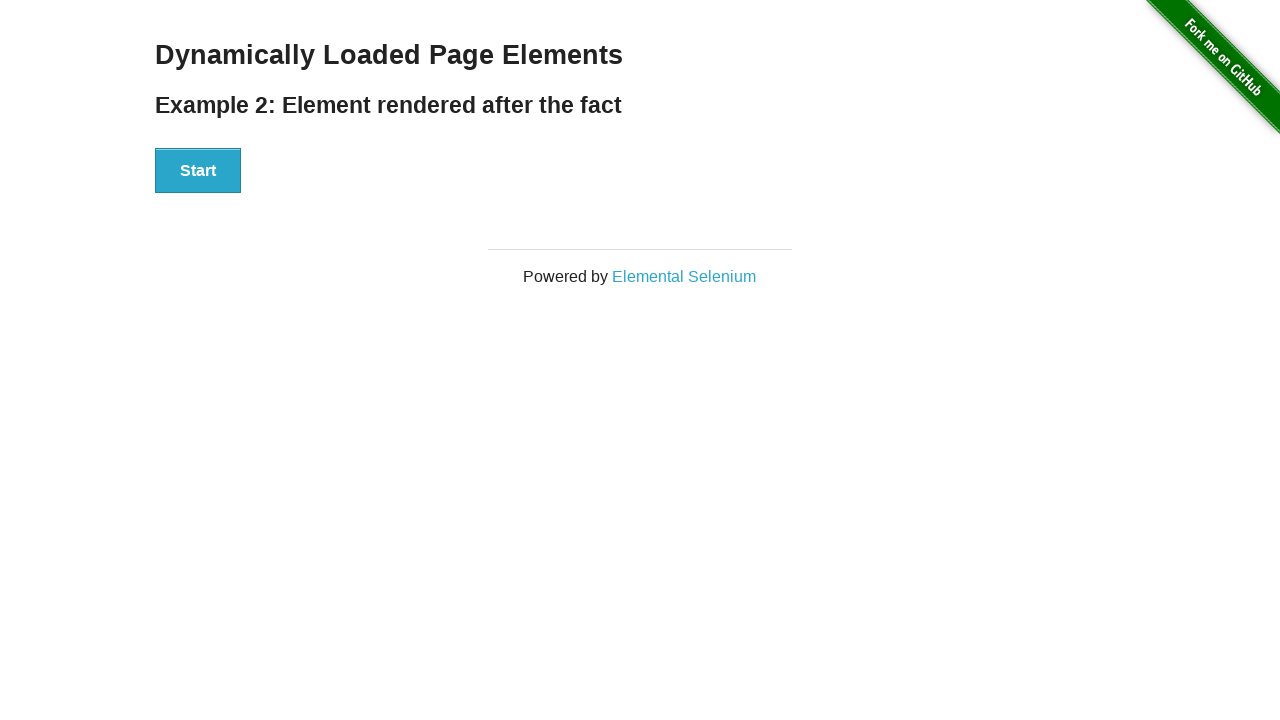

Clicked Start button to trigger dynamic content loading at (198, 171) on xpath=//button[text()='Start']
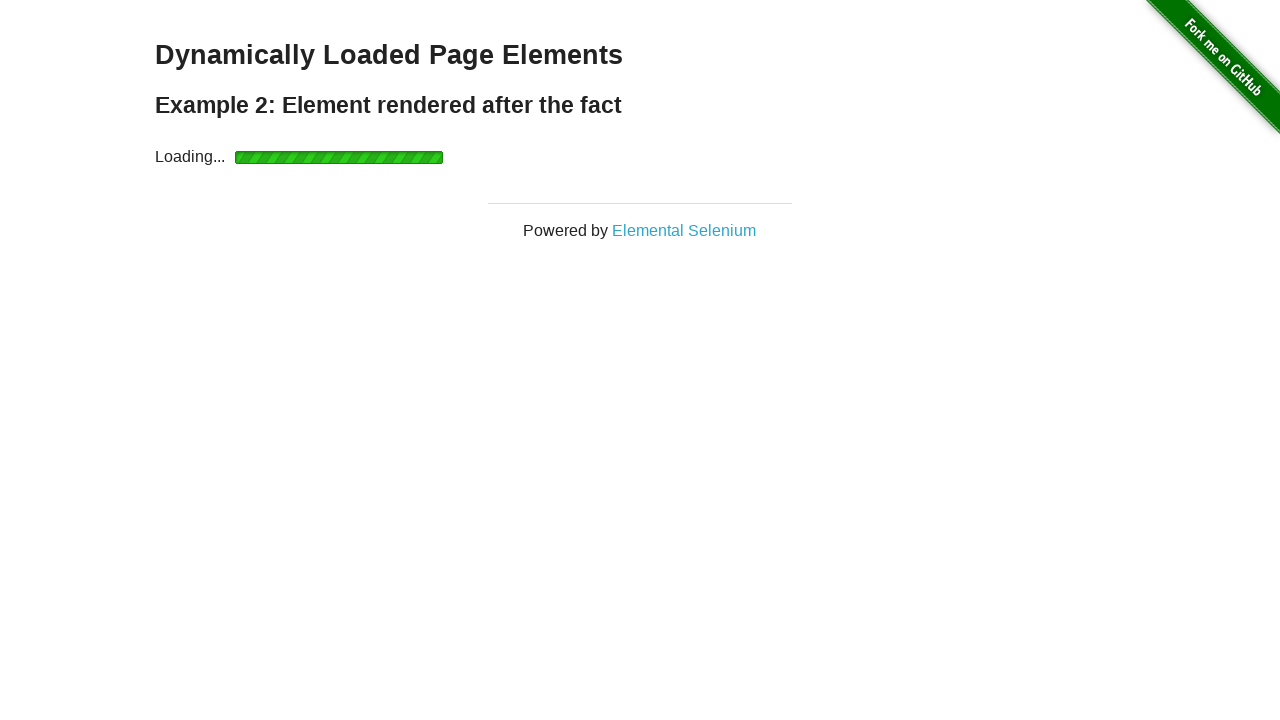

Hello World! text appeared on the page
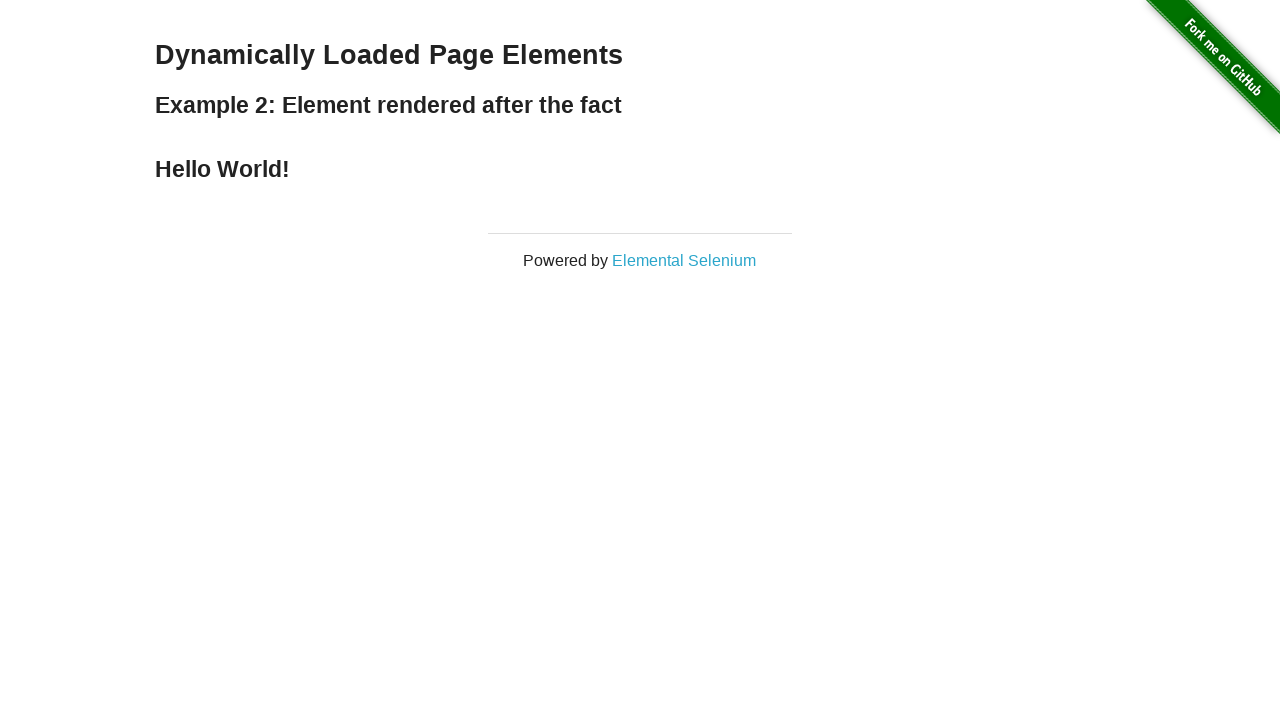

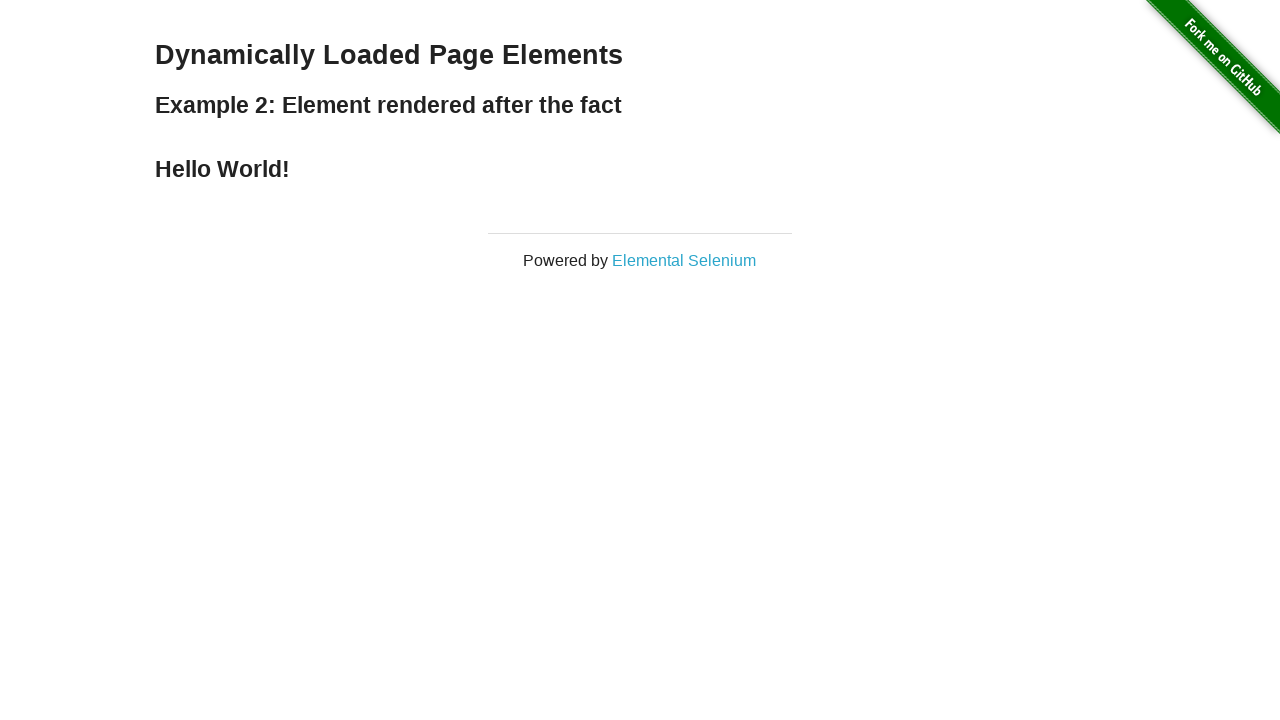